Tests opening a new window and switching back to the parent window

Starting URL: https://rahulshettyacademy.com/AutomationPractice

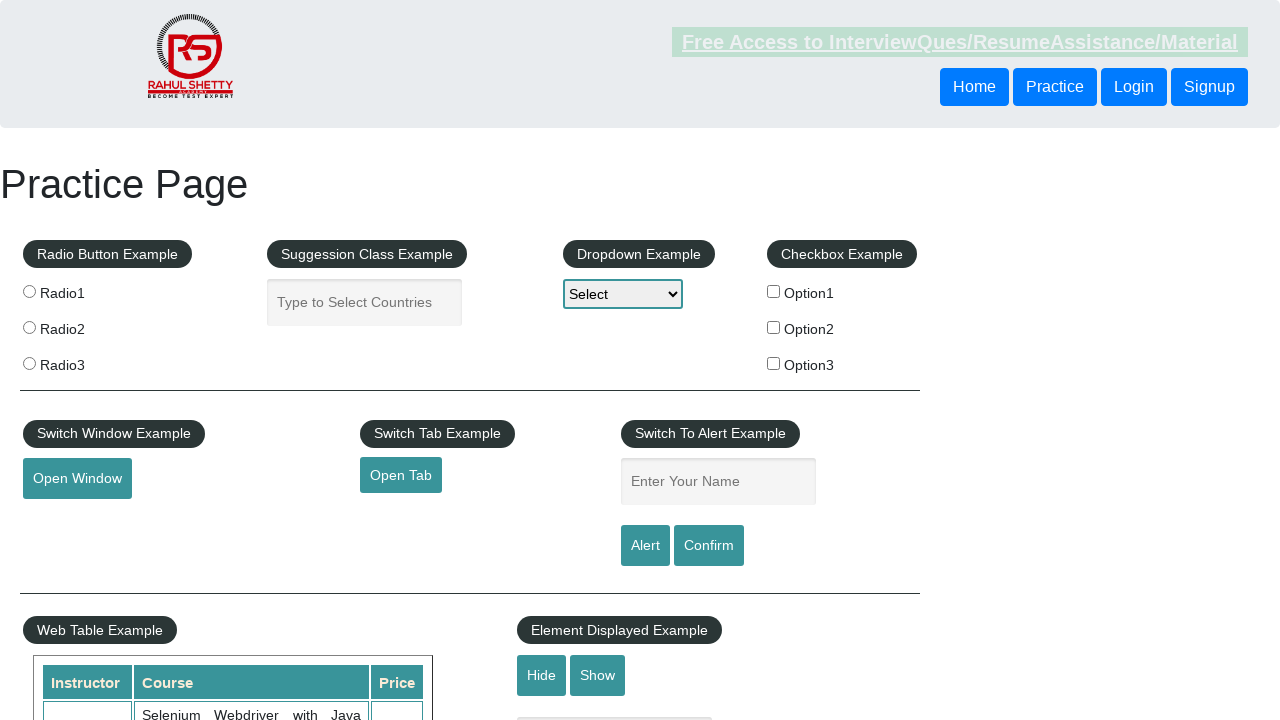

Clicked button to open new window at (77, 479) on button#openwindow
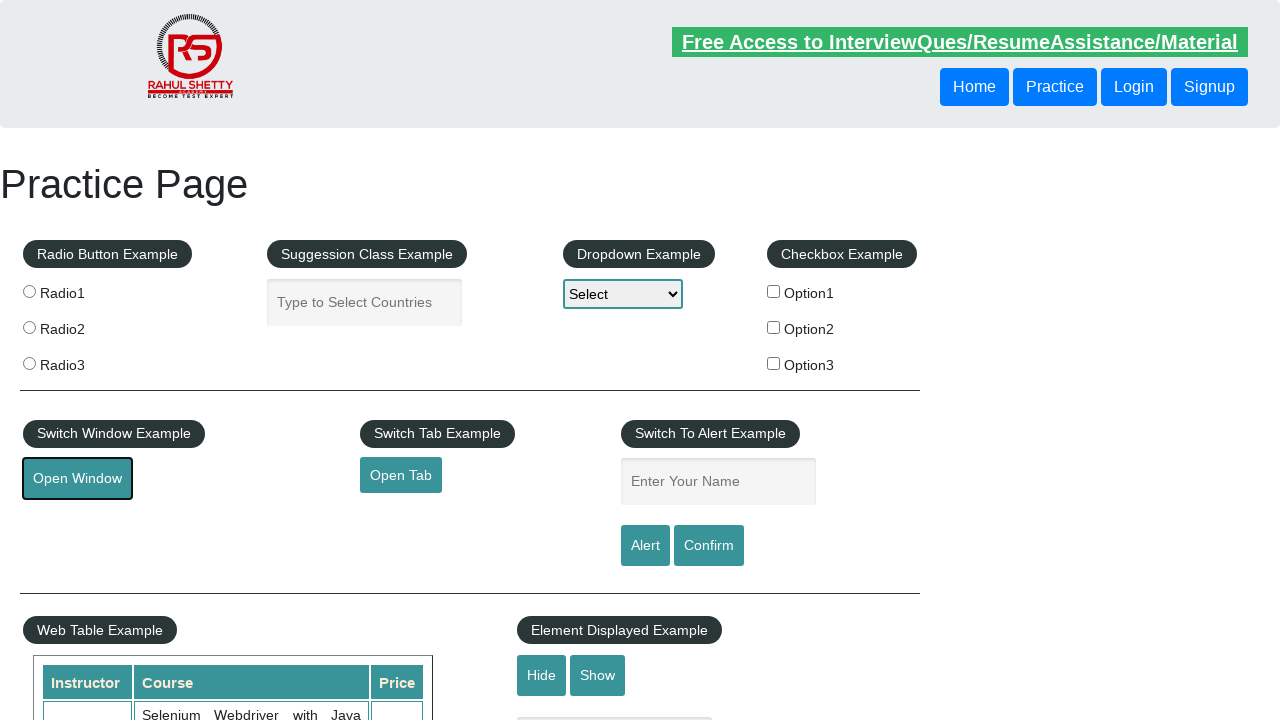

New window opened and captured
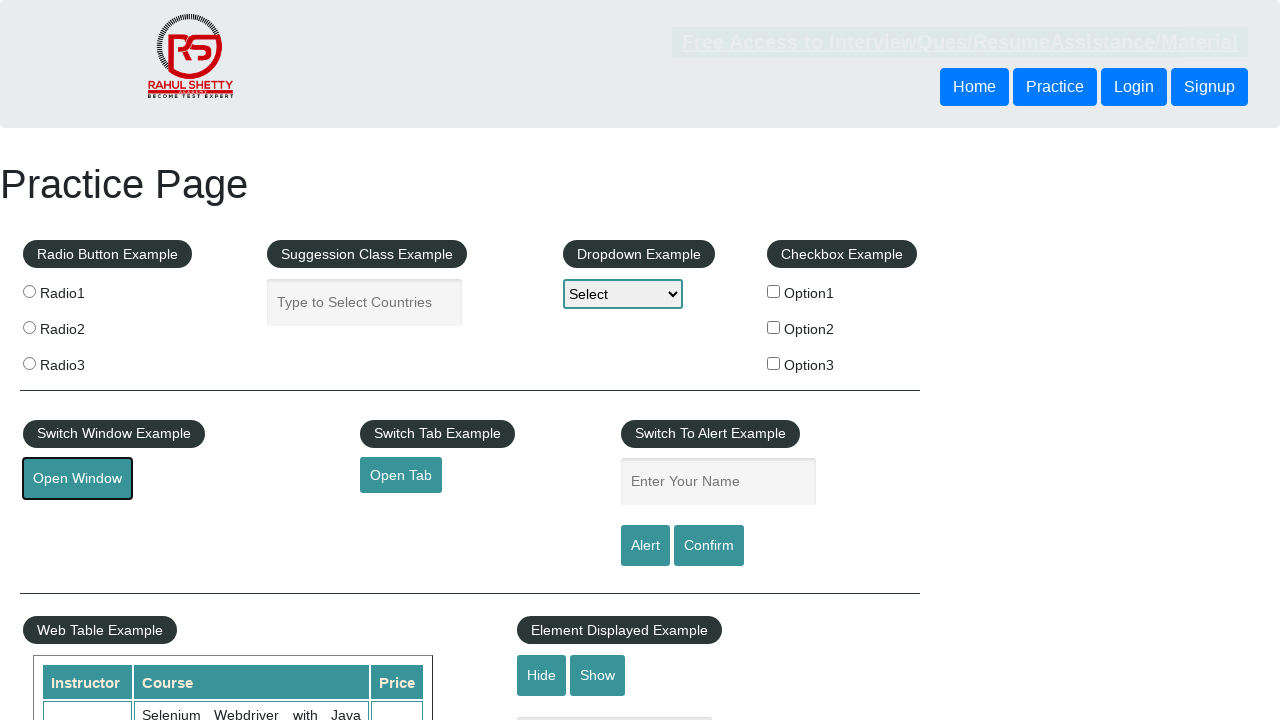

Closed new window and switched back to parent window
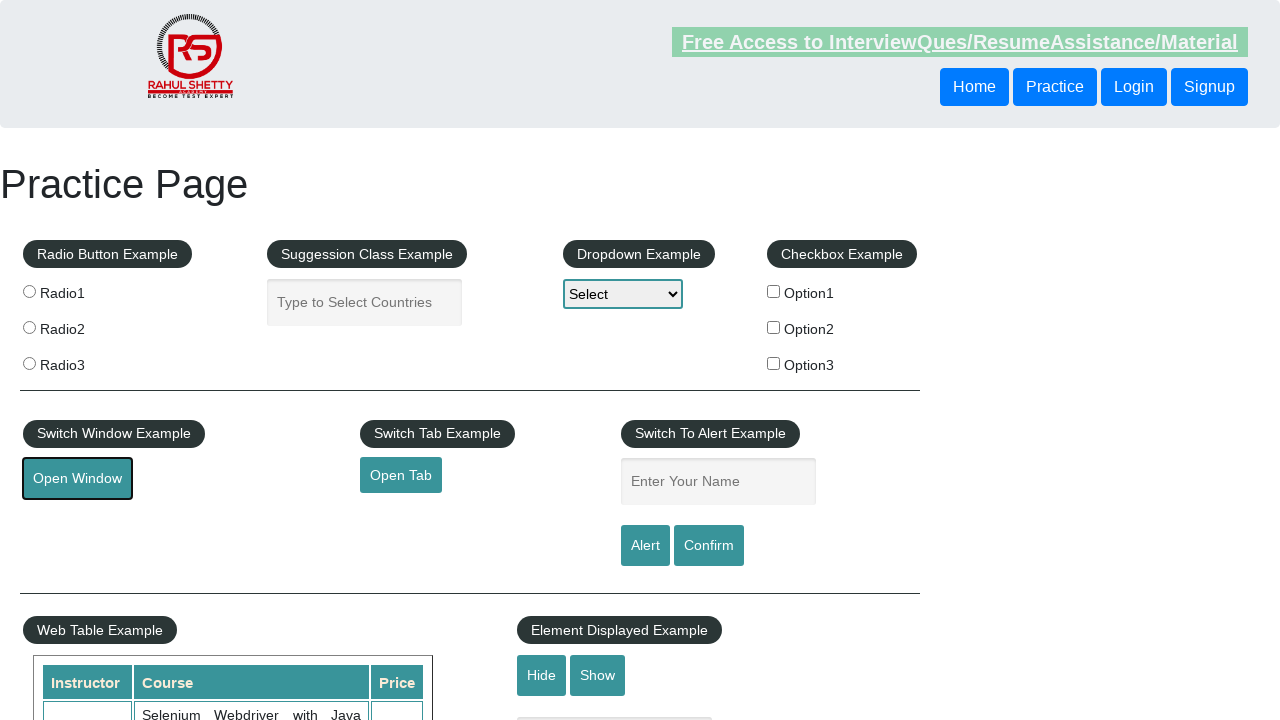

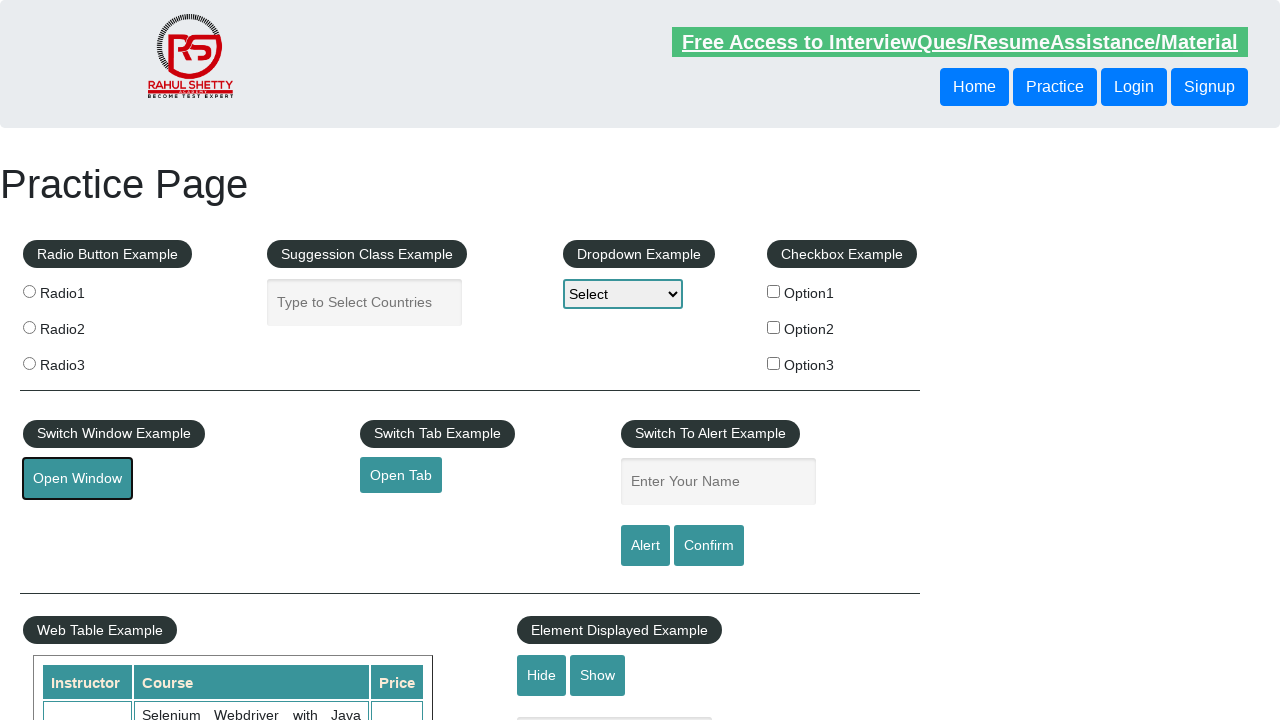